Tests dropdown selection using value attribute to select Option 2 and verifies the selection

Starting URL: https://the-internet.herokuapp.com/dropdown

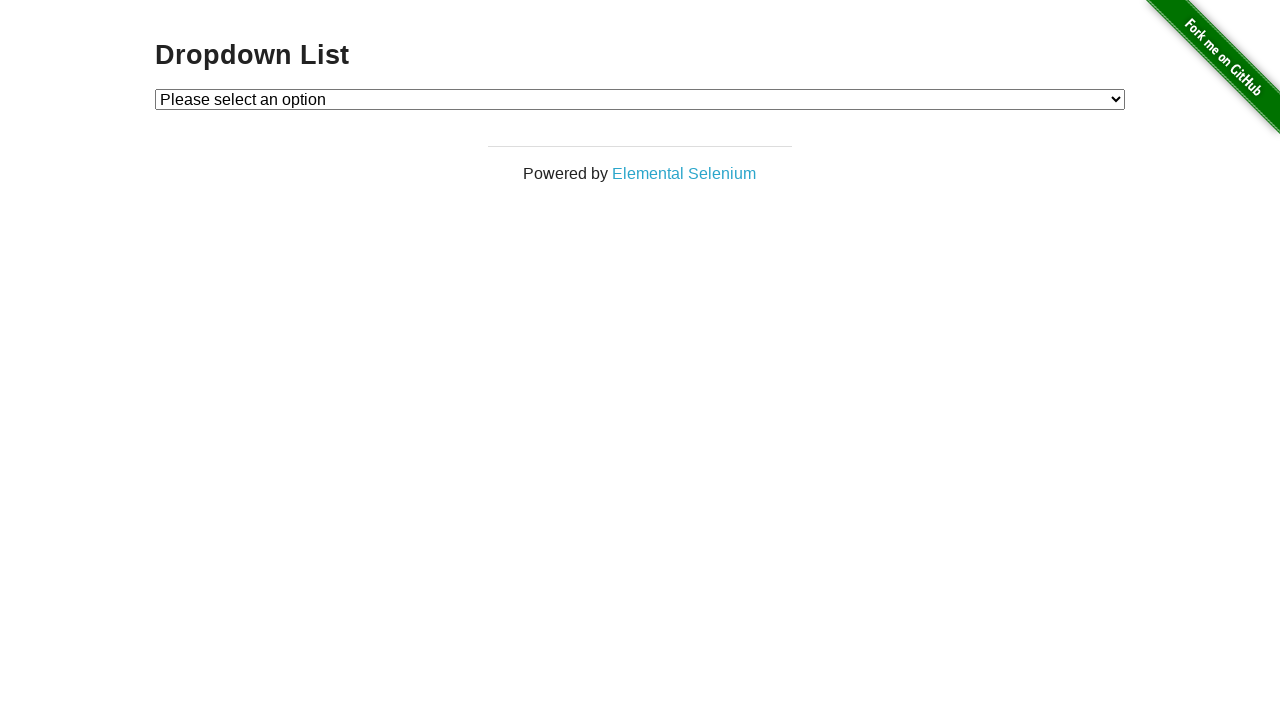

Located the dropdown element with id 'dropdown'
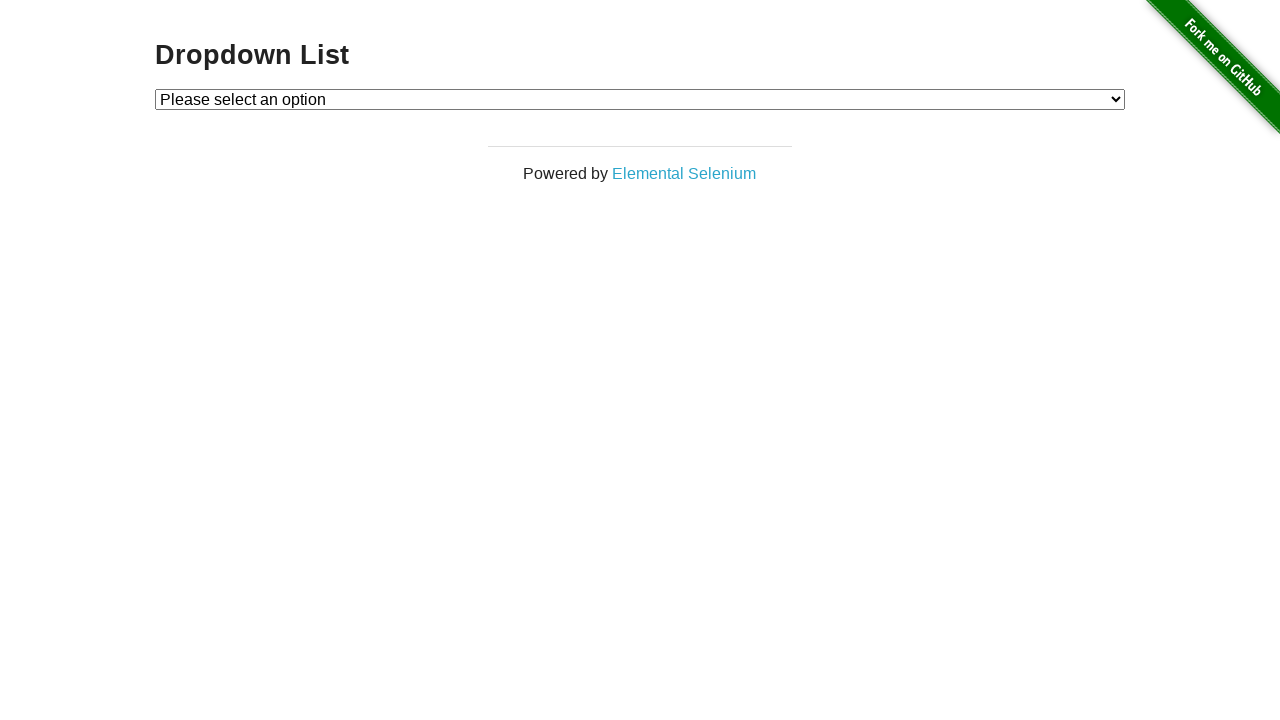

Selected Option 2 from dropdown using value attribute on select#dropdown
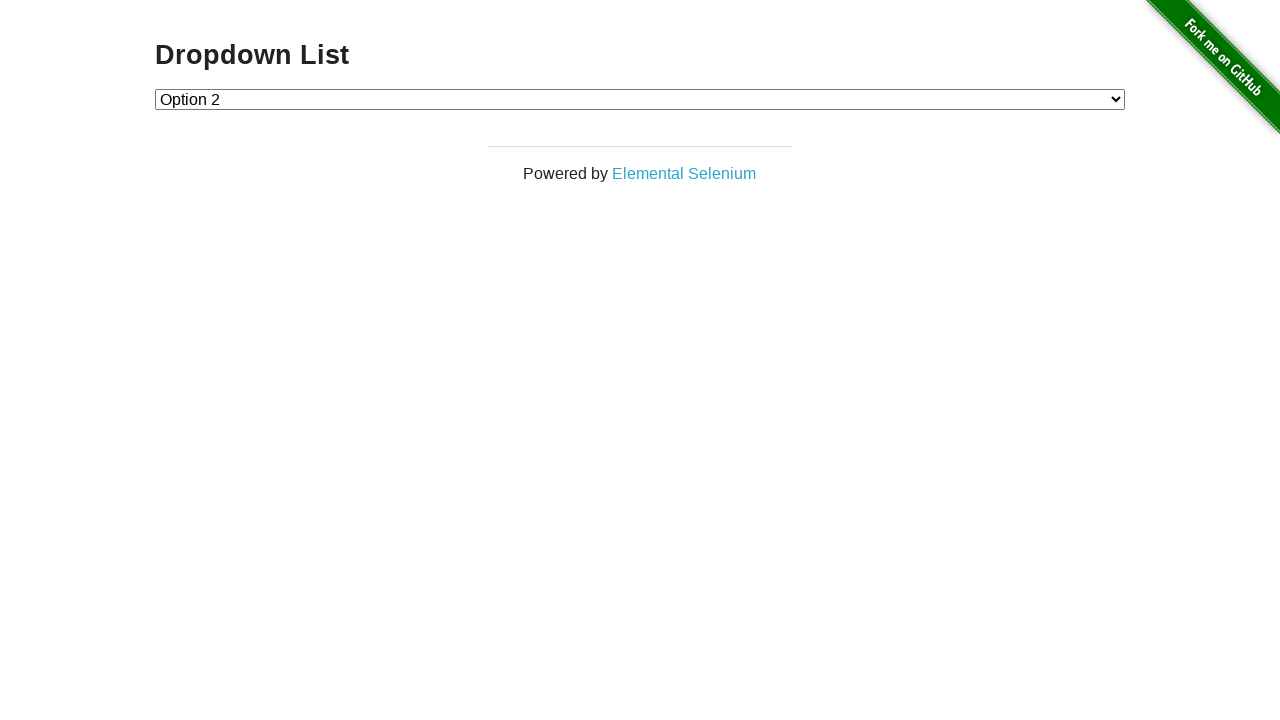

Verified that Option 2 is selected
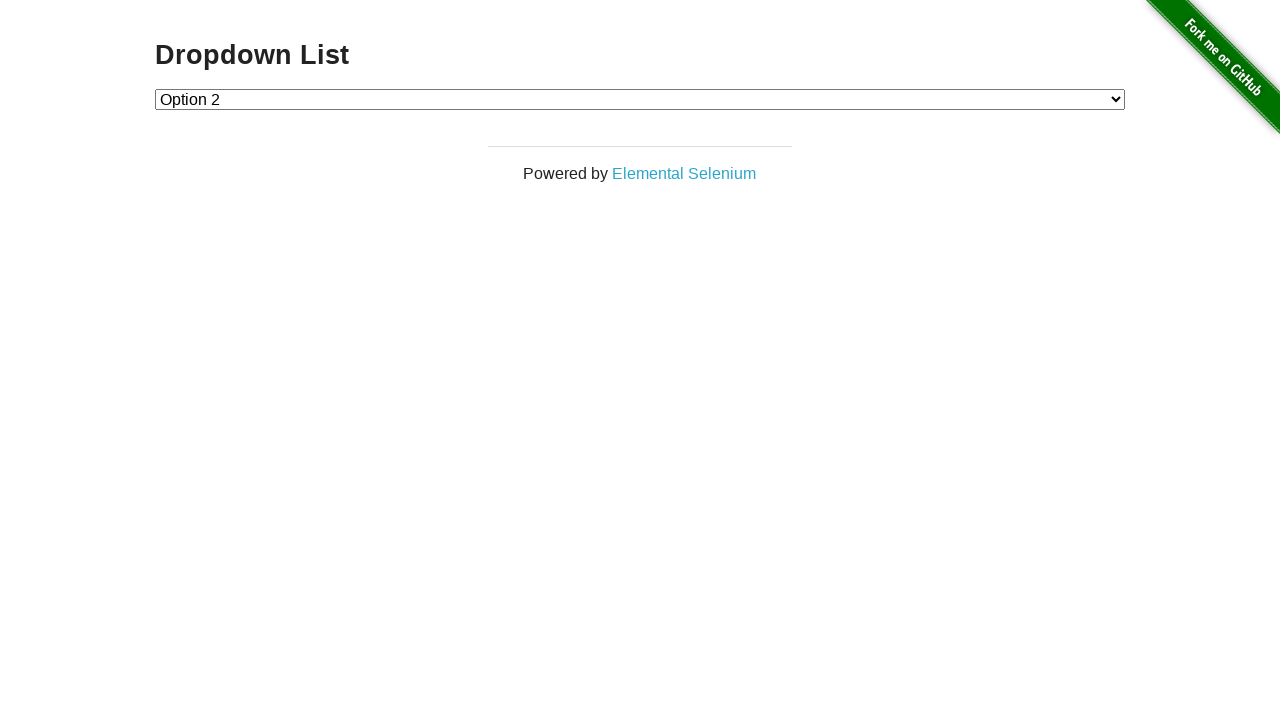

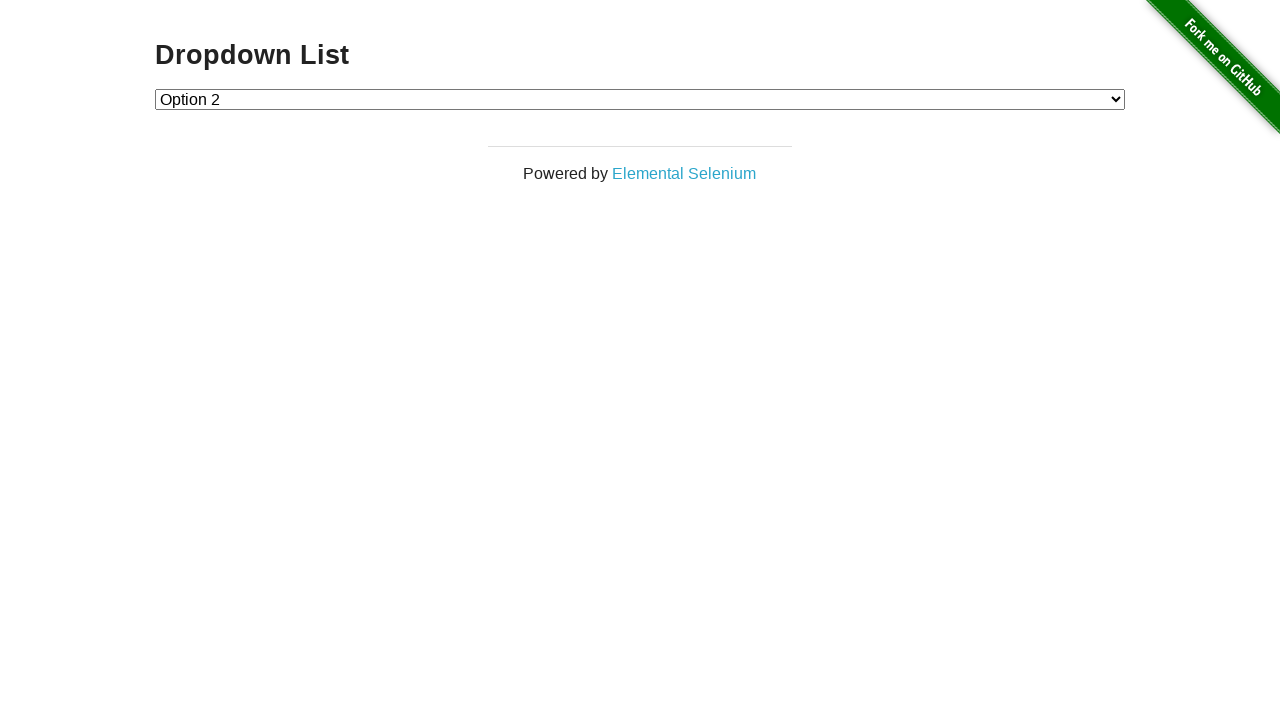